Tests AJAX functionality by clicking a button and waiting for dynamically loaded content to appear, including an h1 element and delayed h3 text

Starting URL: https://v1.training-support.net/selenium/ajax

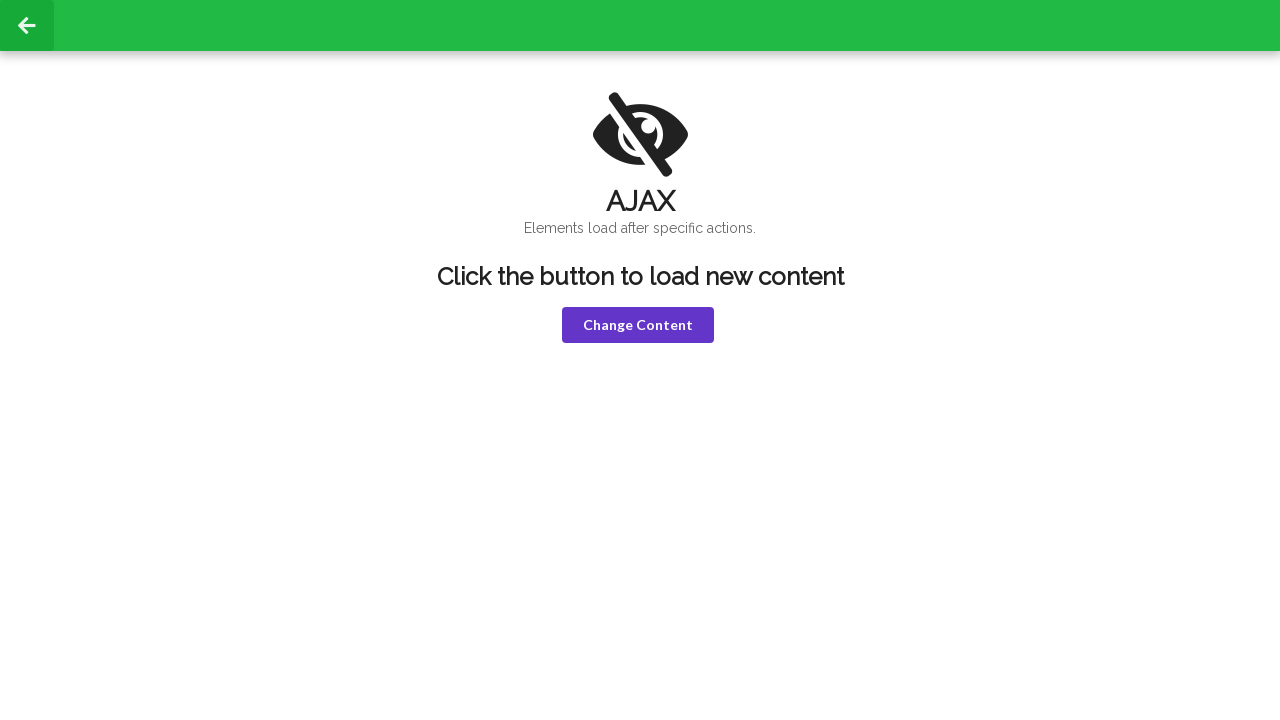

Clicked the violet button to trigger AJAX content loading at (638, 325) on button.violet
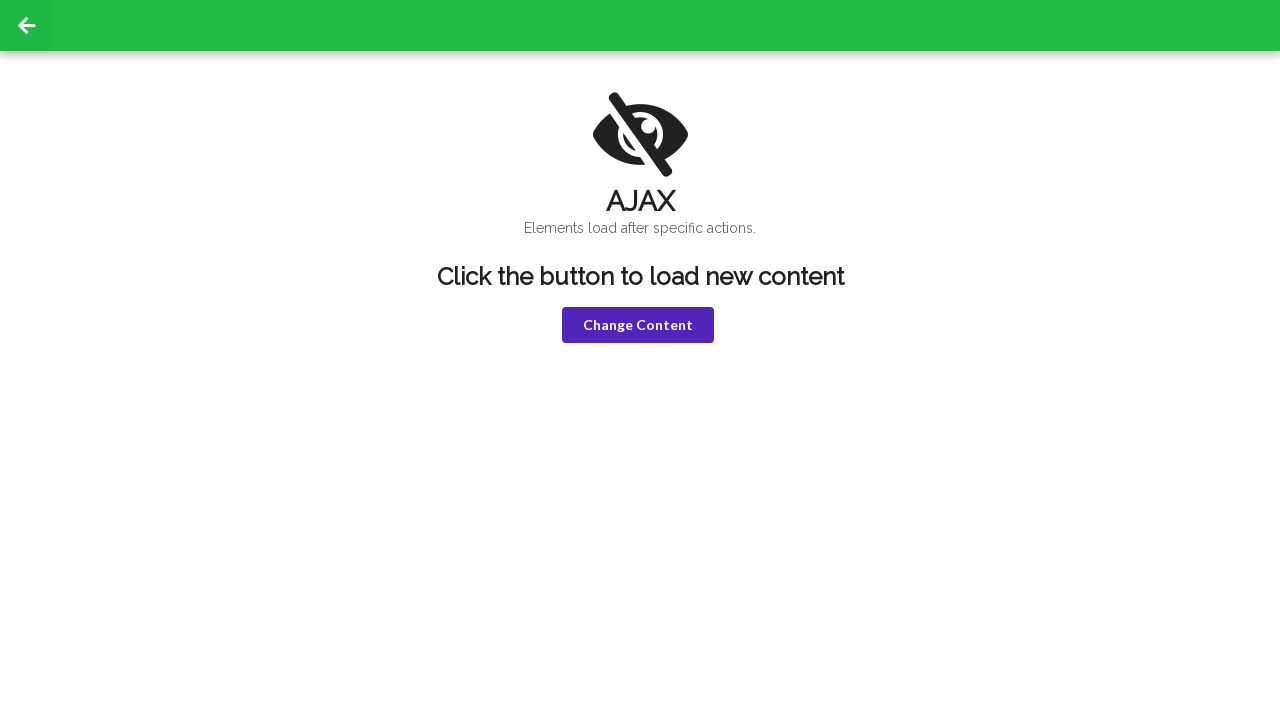

H1 element appeared after AJAX load
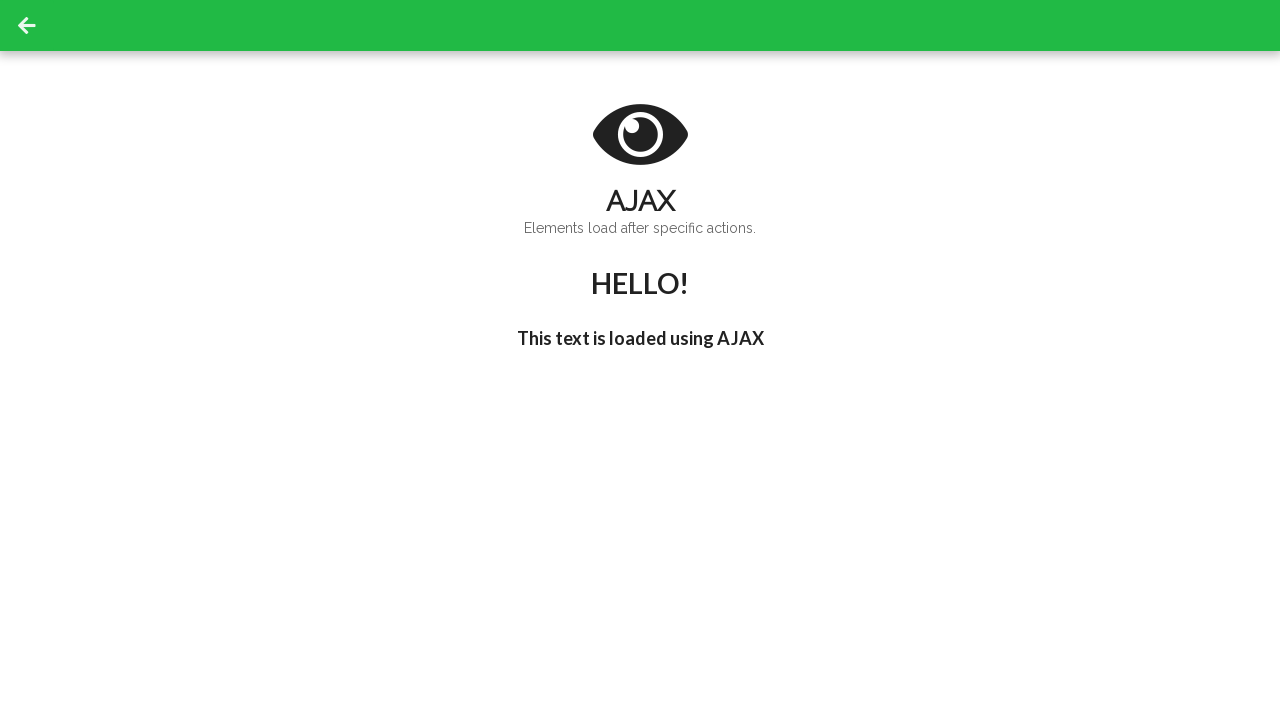

Delayed text 'I'm late!' appeared in h3 element
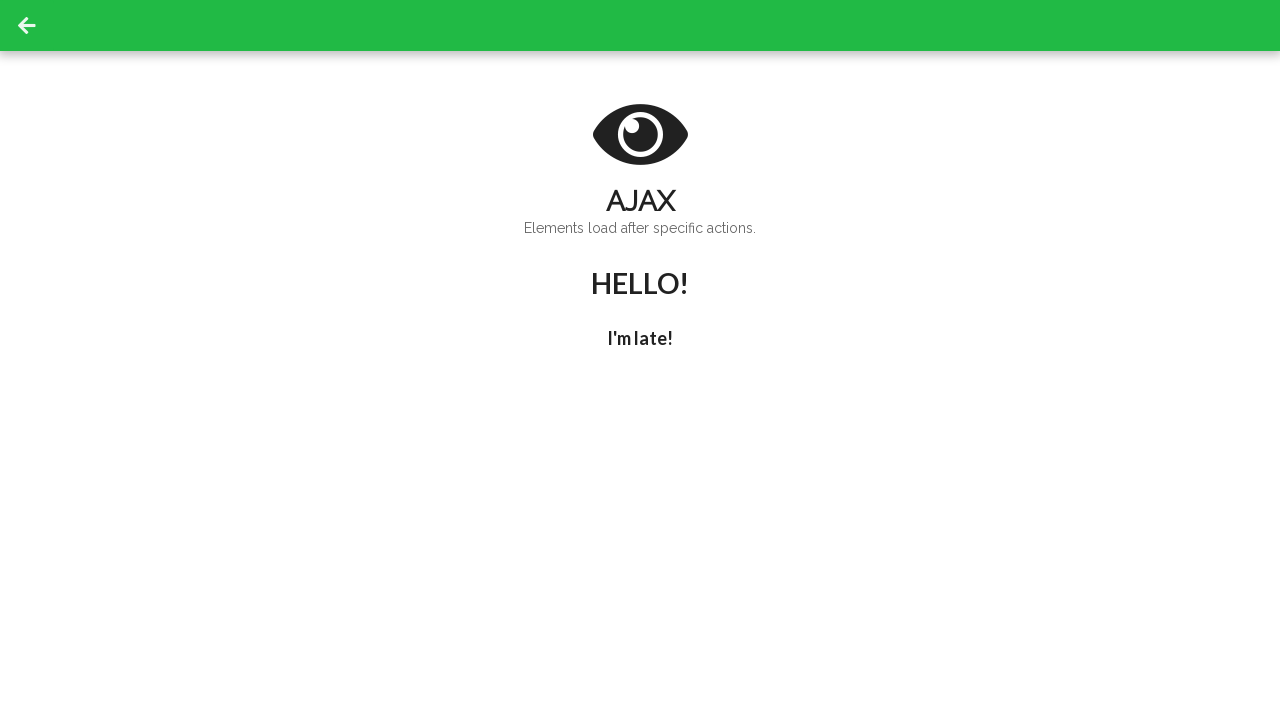

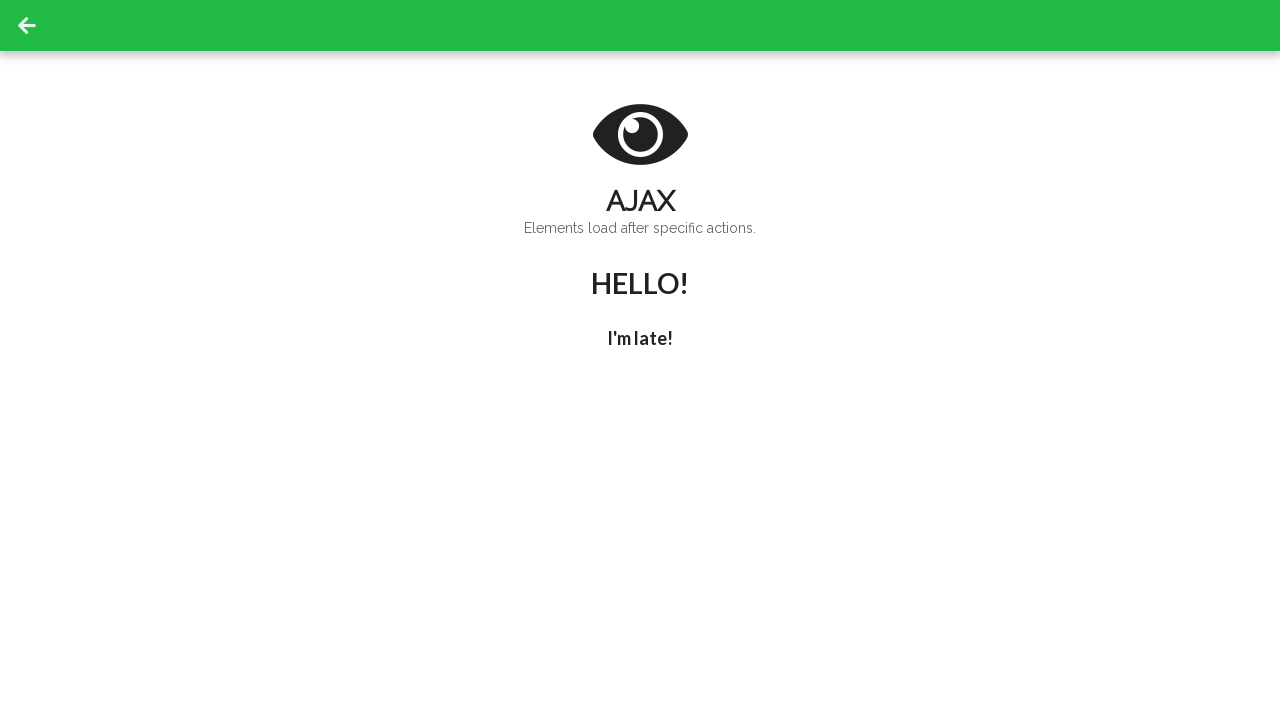